Solves a math challenge by extracting a value from an element attribute, calculating a result, and submitting a form with the answer along with checkbox and radio button selections

Starting URL: http://suninjuly.github.io/get_attribute.html

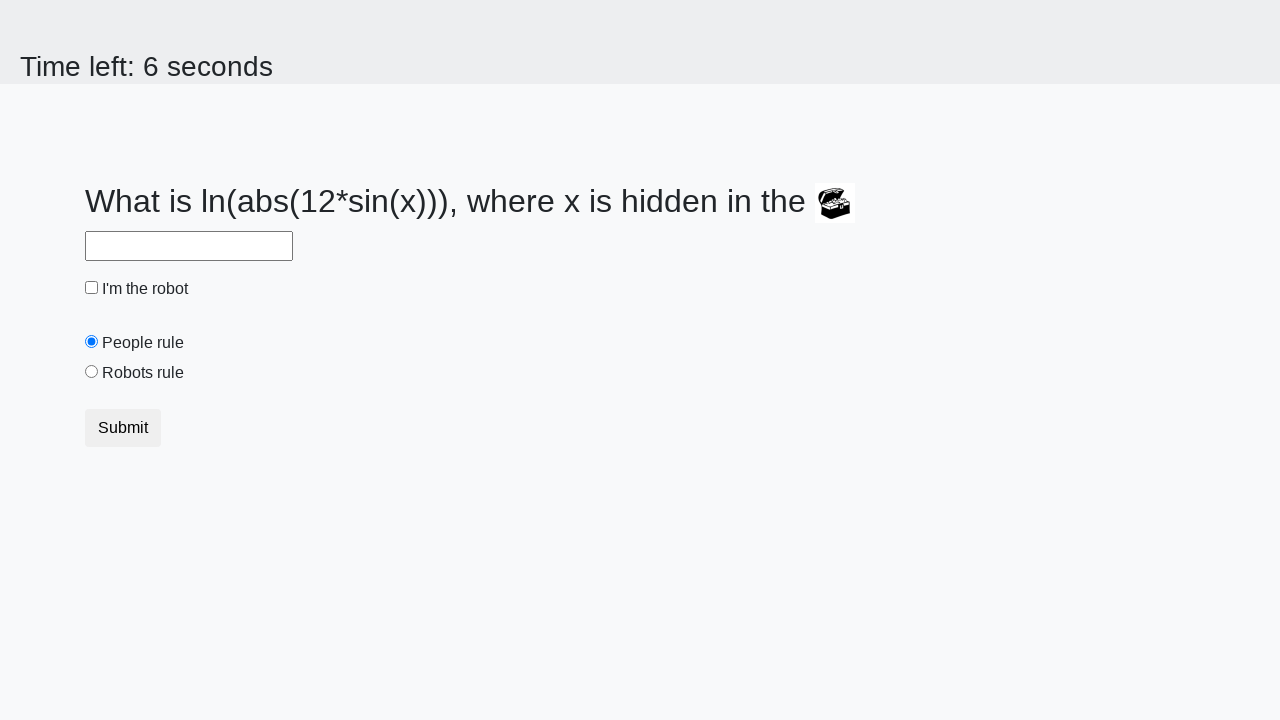

Located treasure element on page
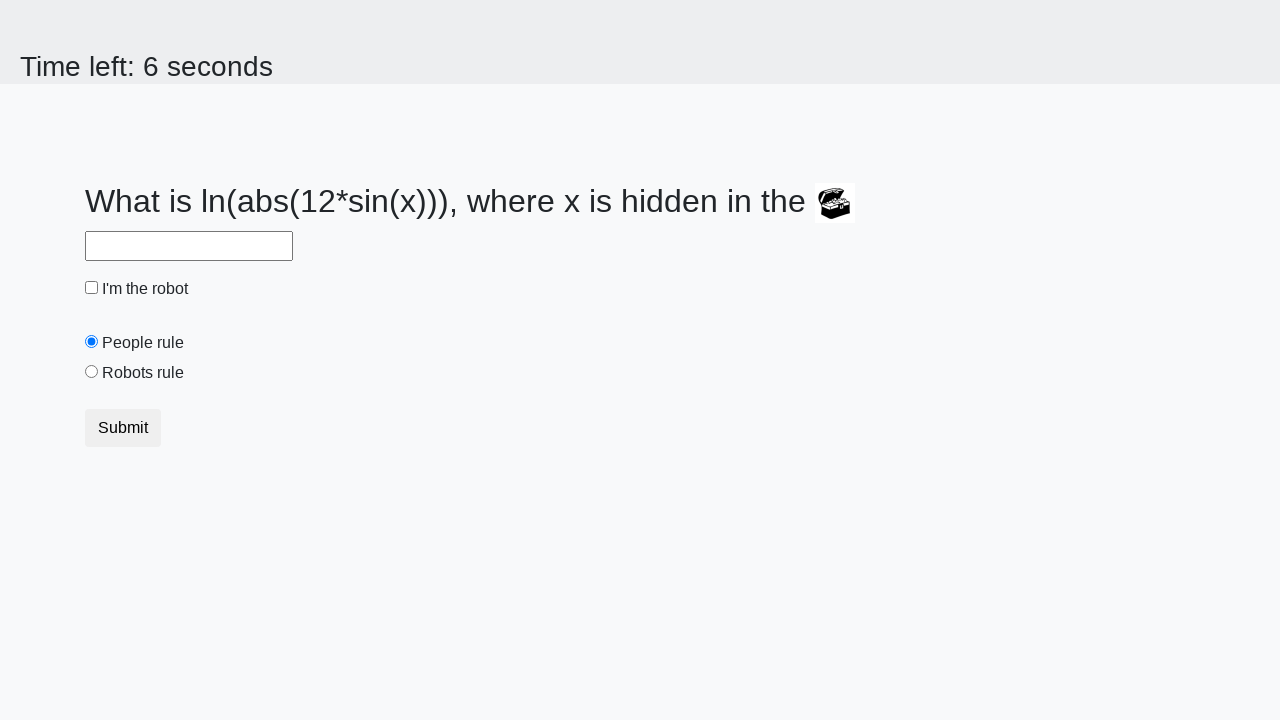

Extracted valuex attribute from treasure element
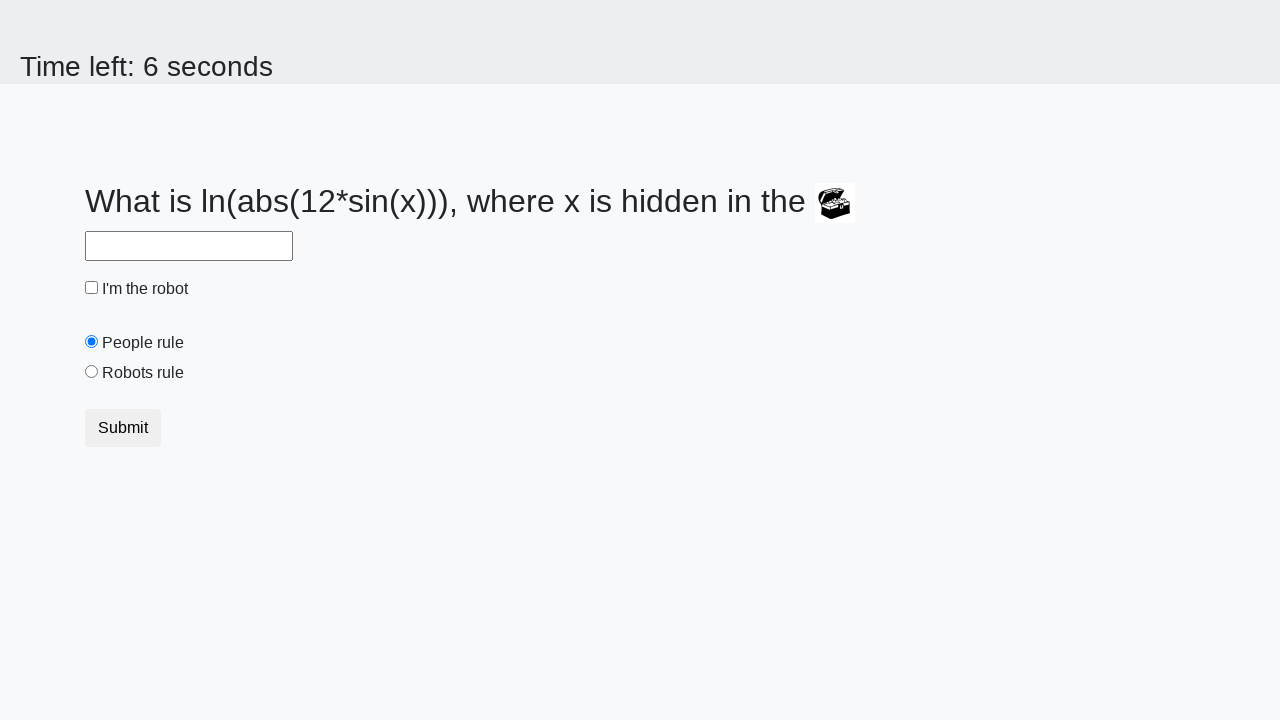

Calculated math challenge result using logarithm of sine function
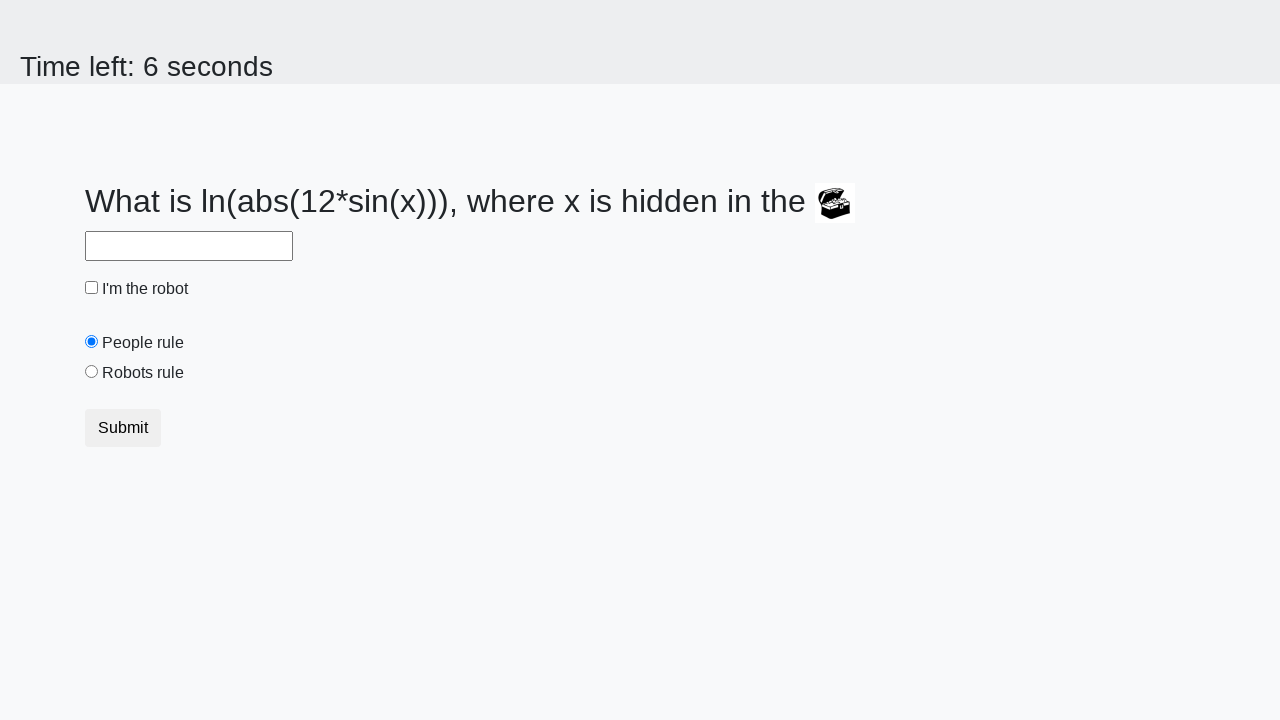

Filled answer field with calculated result on #answer
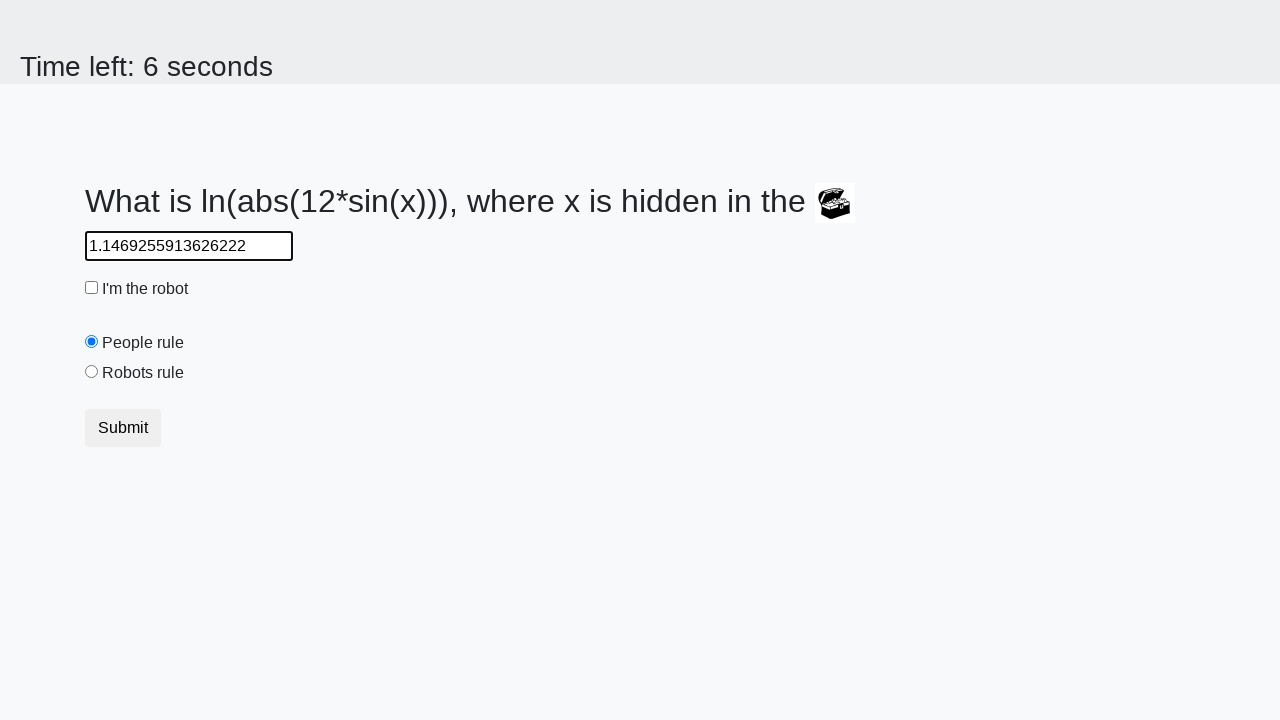

Checked the robot checkbox at (92, 288) on #robotCheckbox
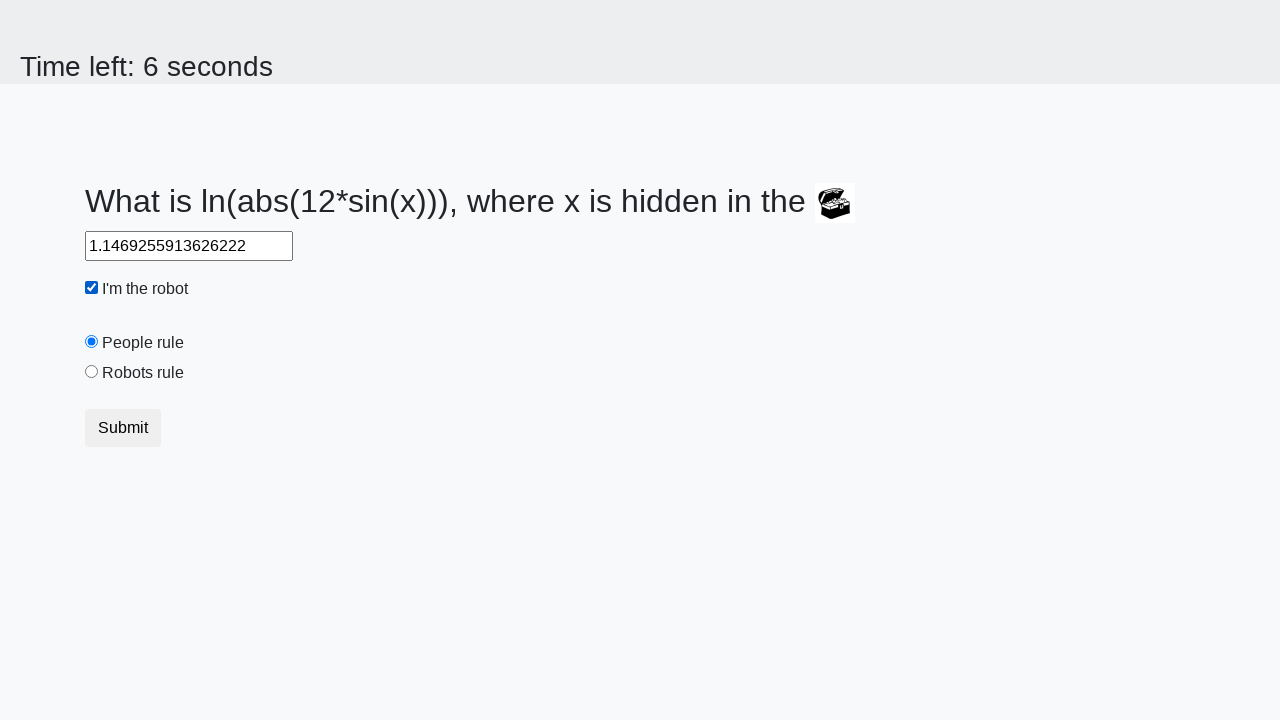

Selected the robots rule radio button at (92, 372) on #robotsRule
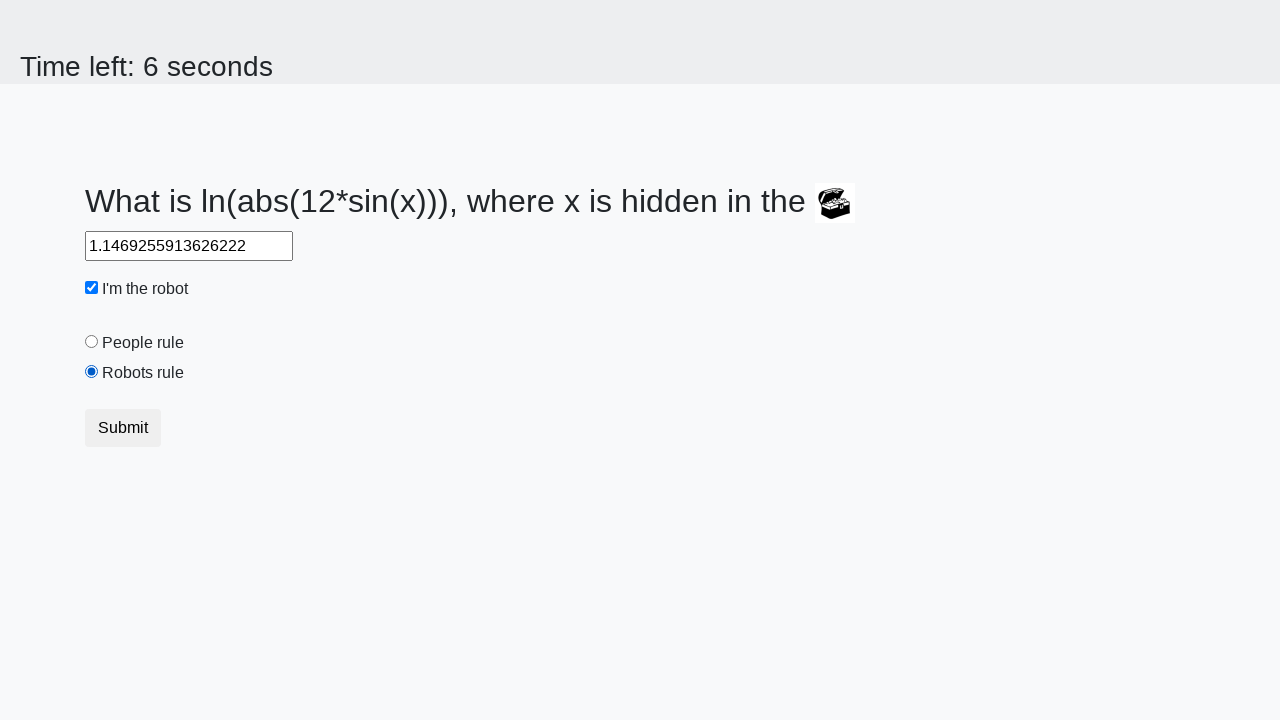

Clicked submit button to complete the form at (123, 428) on .btn-default
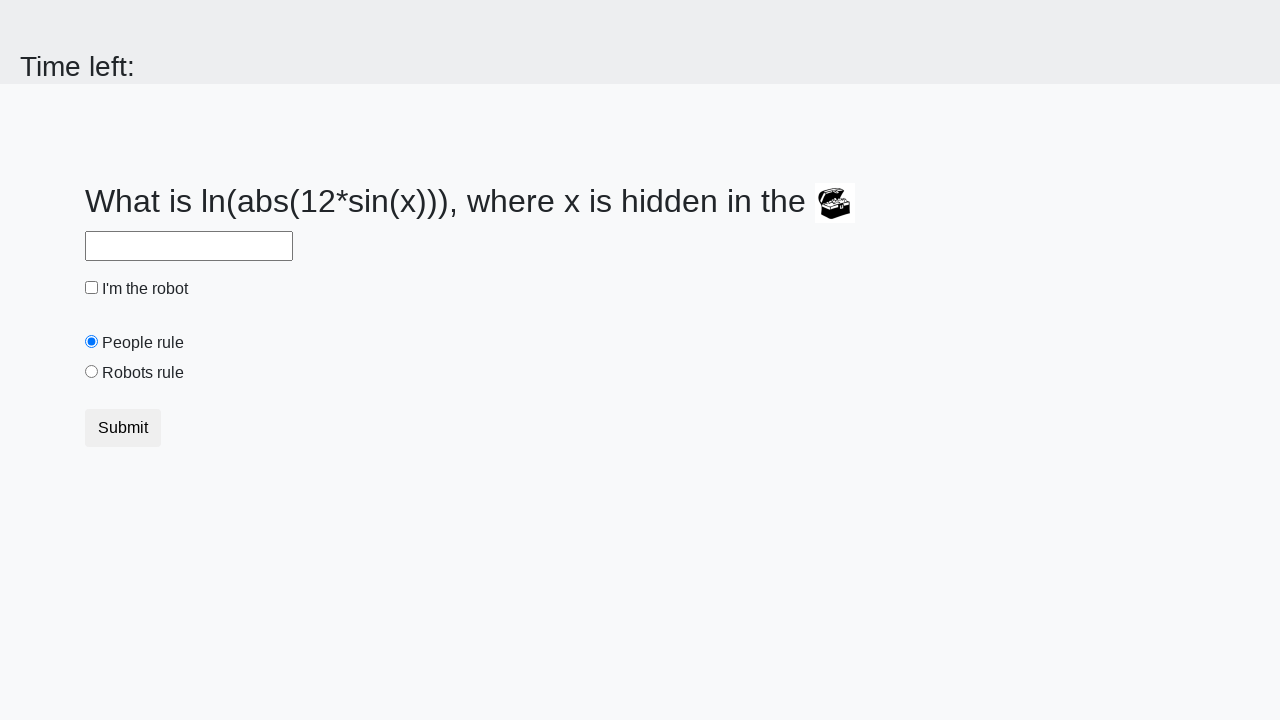

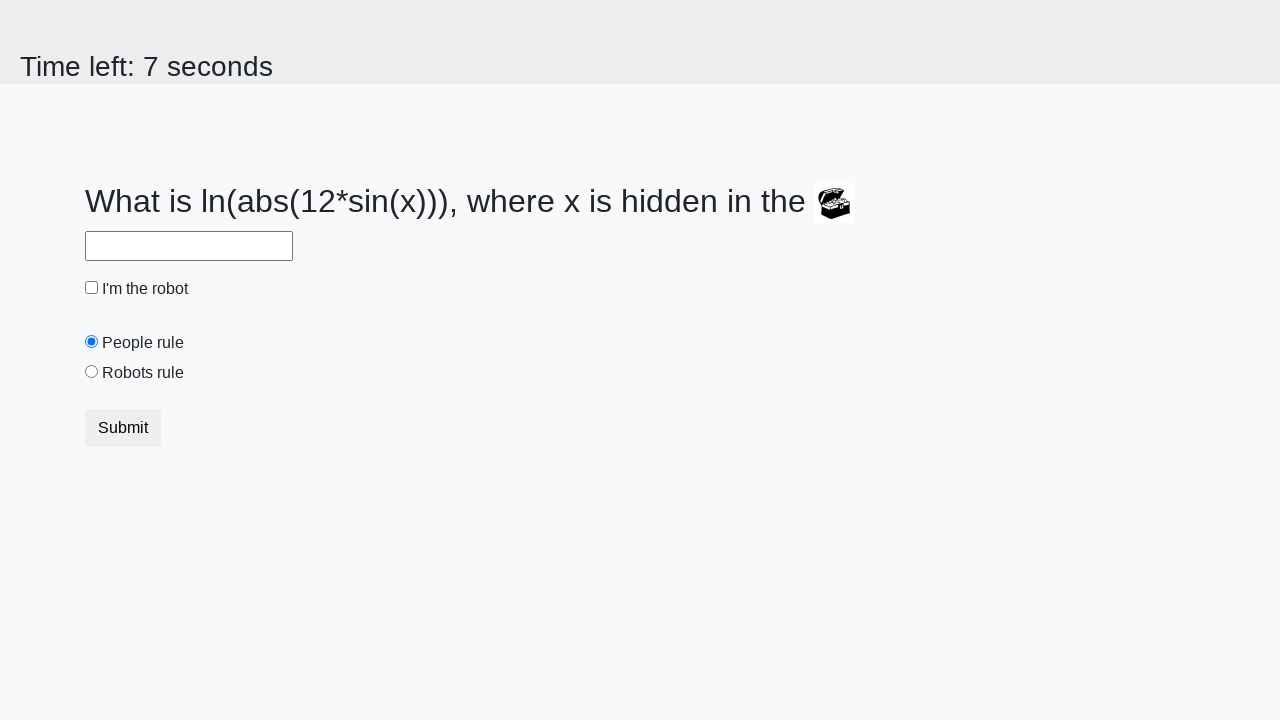